Tests navigation to the FAQ page via the sidebar link and verifies URL and heading

Starting URL: https://docs.qameta.io/allure-testops/

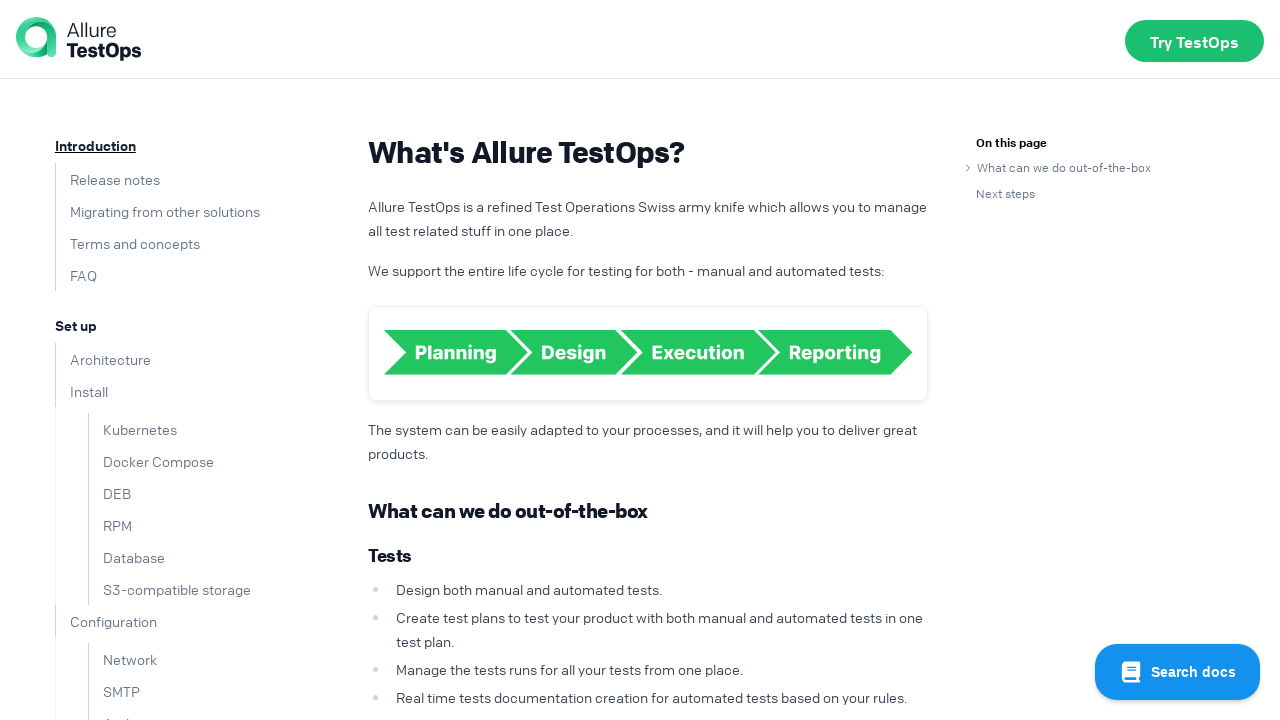

Clicked on FAQ link in the sidebar at (76, 275) on text=FAQ
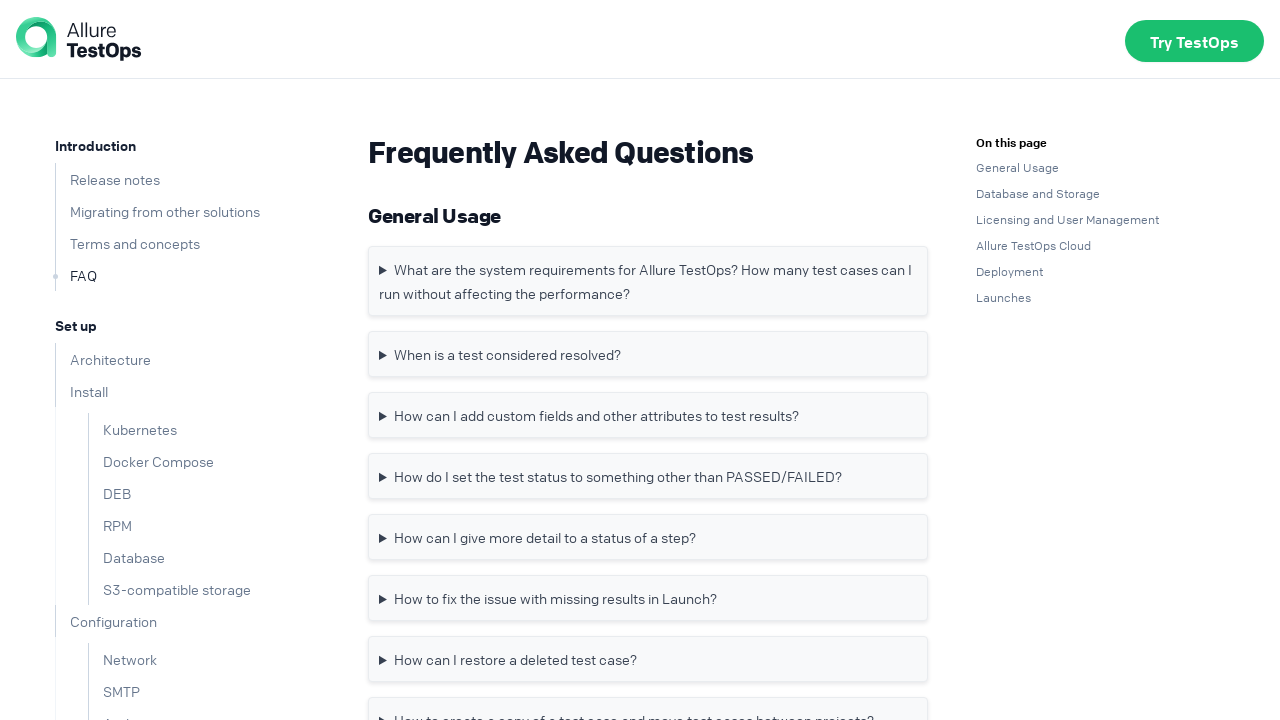

Verified URL contains 'faq'
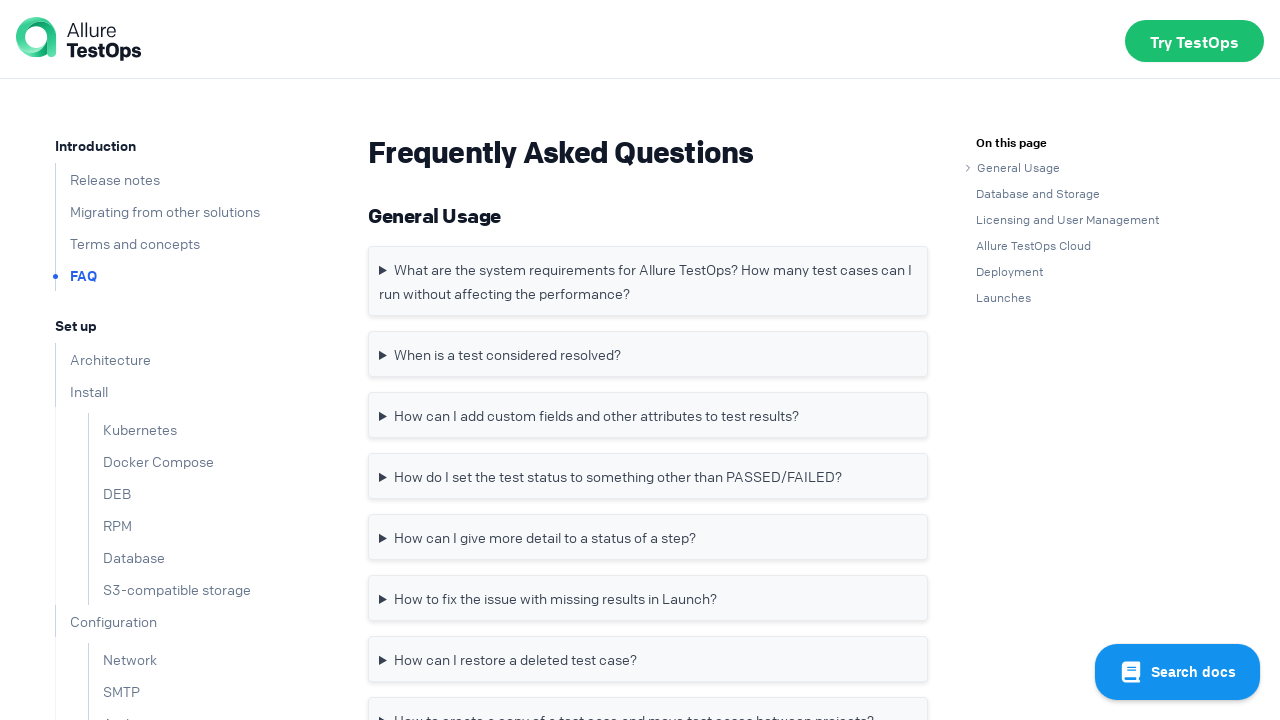

Verified page heading contains 'Frequently Asked Questions'
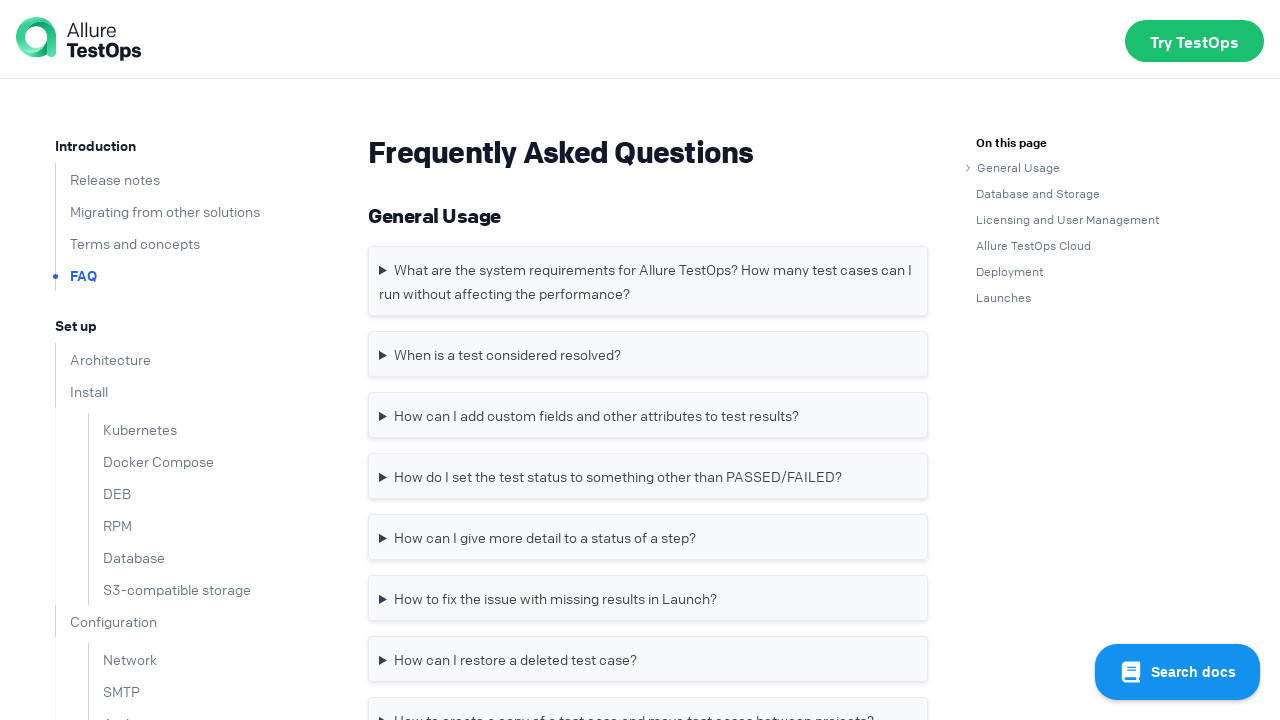

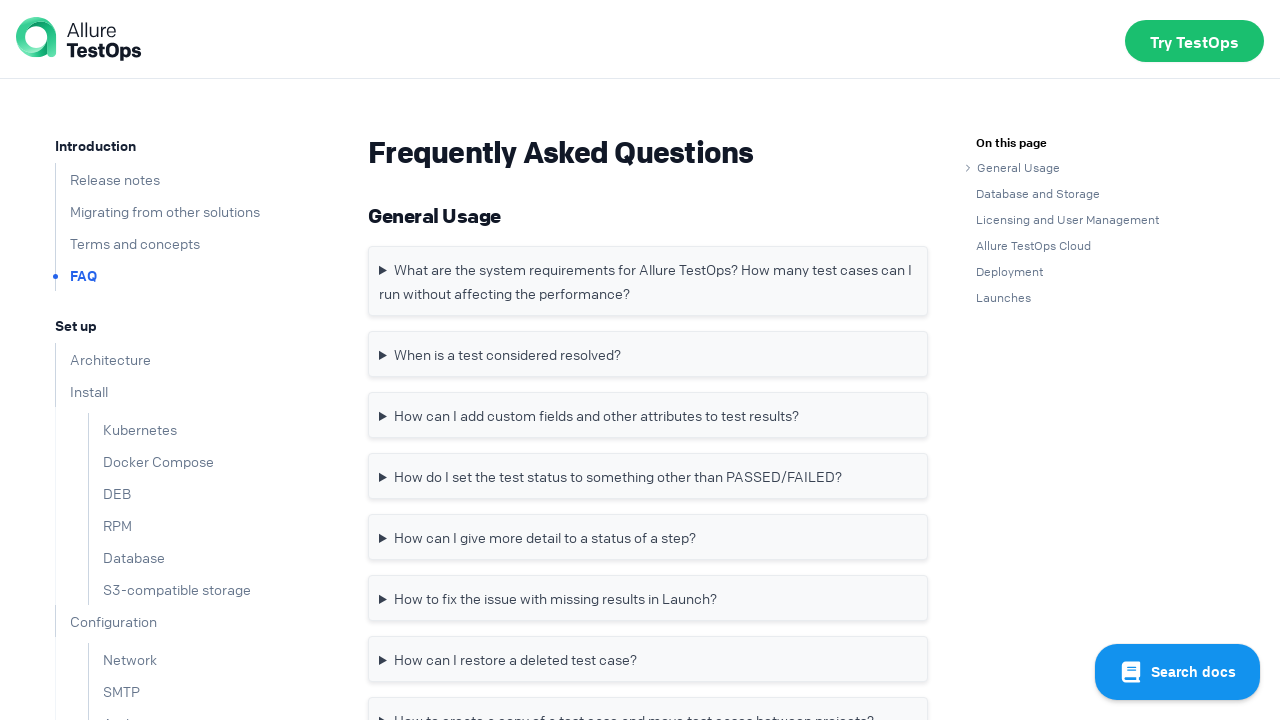